Tests hover mouse interaction to display a tooltip on an age input field and verifies the tooltip text content.

Starting URL: https://jqueryui.com/resources/demos/tooltip/default.html

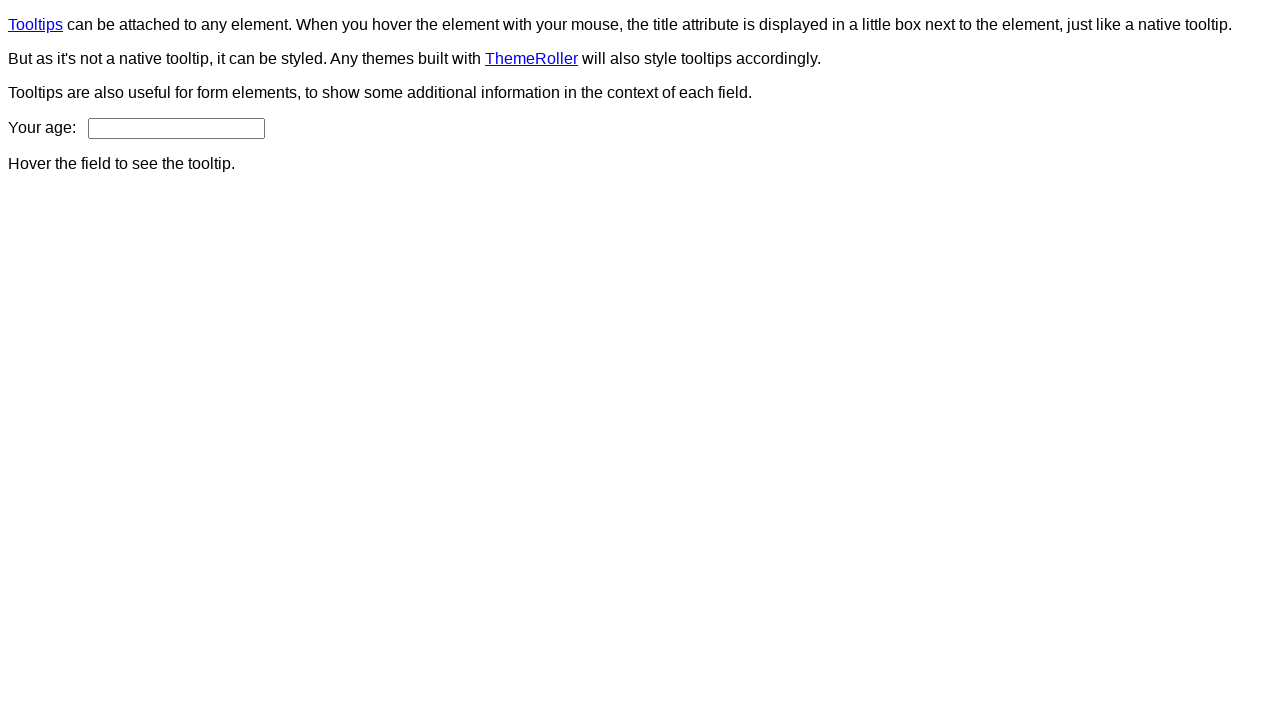

Hovered over age input field to trigger tooltip at (176, 128) on #age
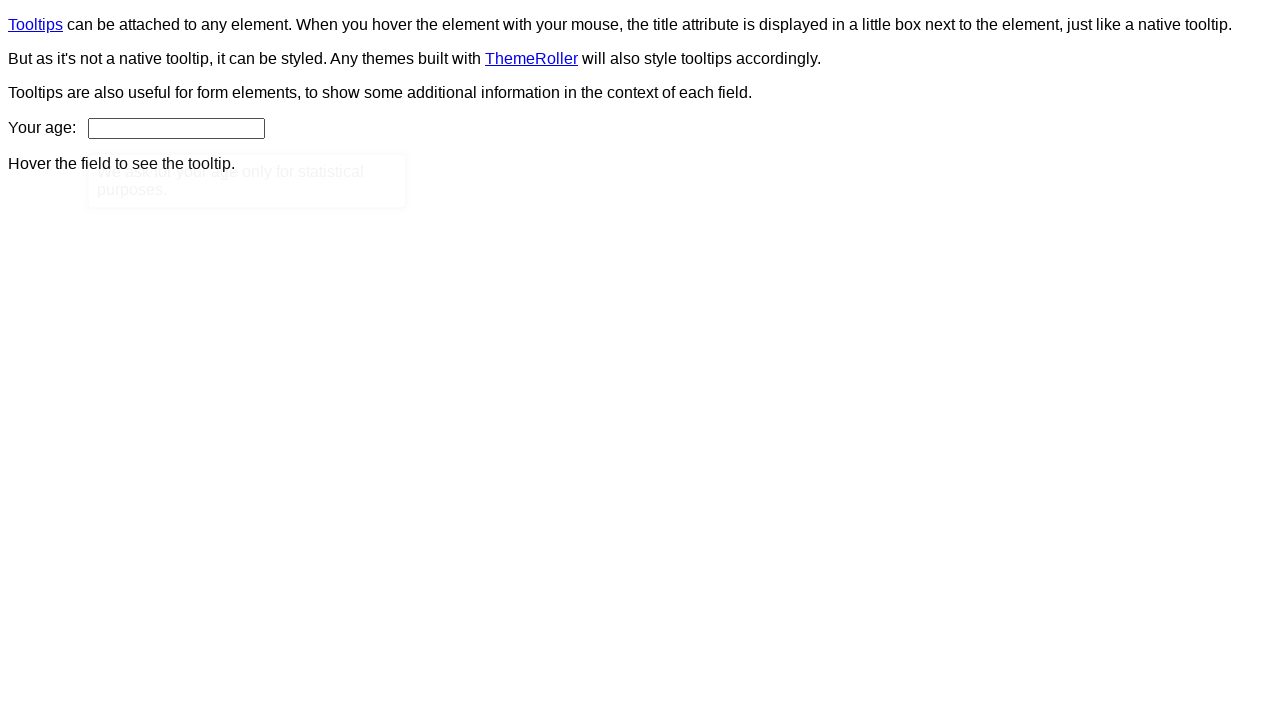

Tooltip element became visible
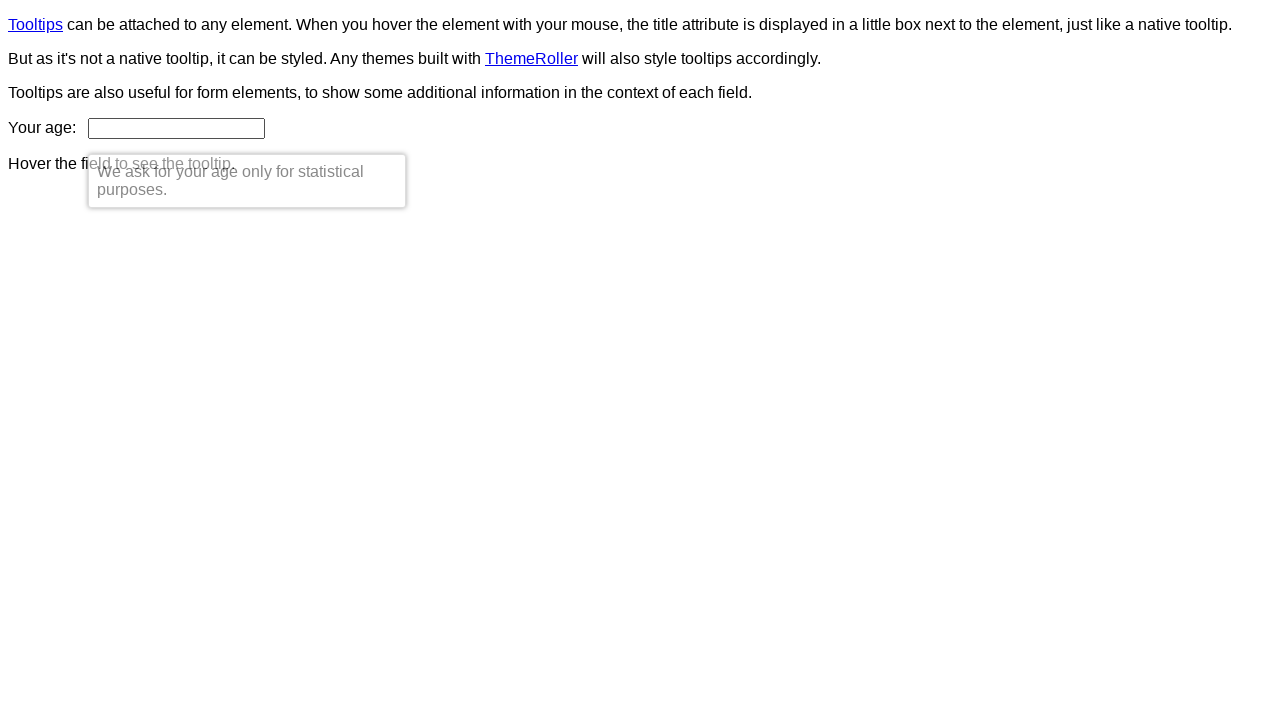

Verified tooltip text content matches expected message
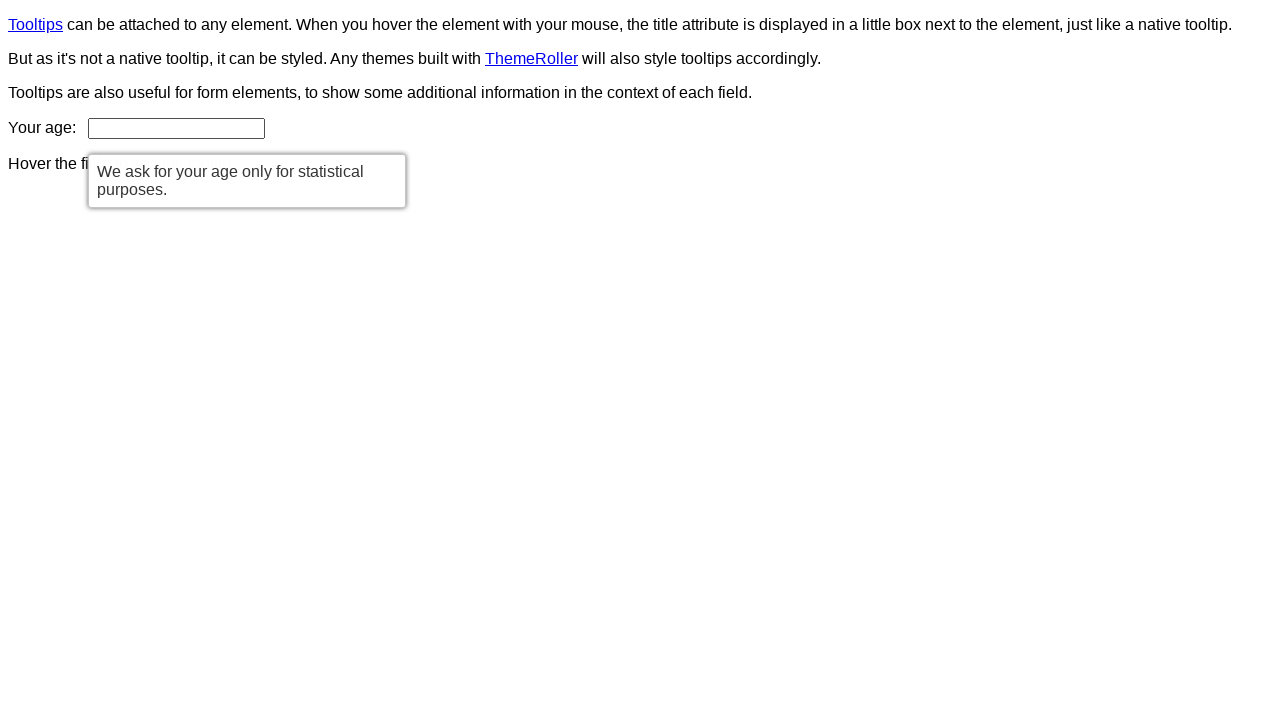

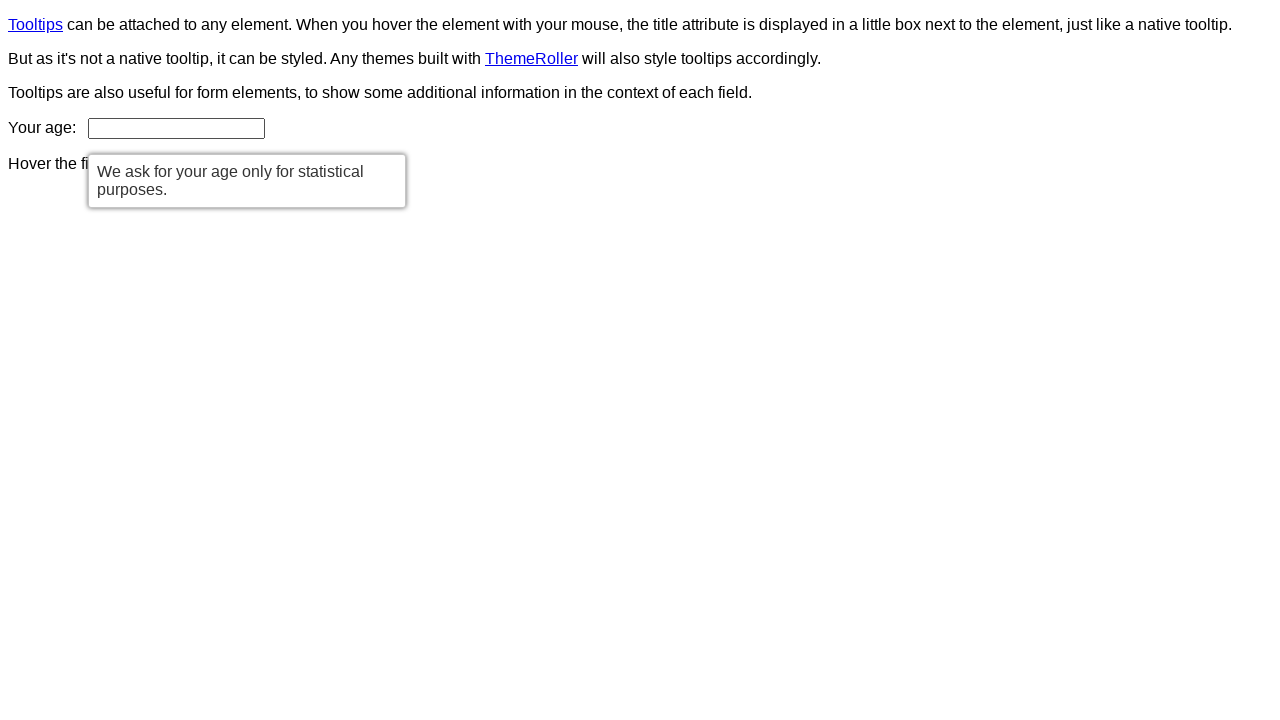